Extracts a value from an image attribute, calculates a mathematical expression, and submits the result along with checkbox and radio button selections

Starting URL: http://suninjuly.github.io/get_attribute.html

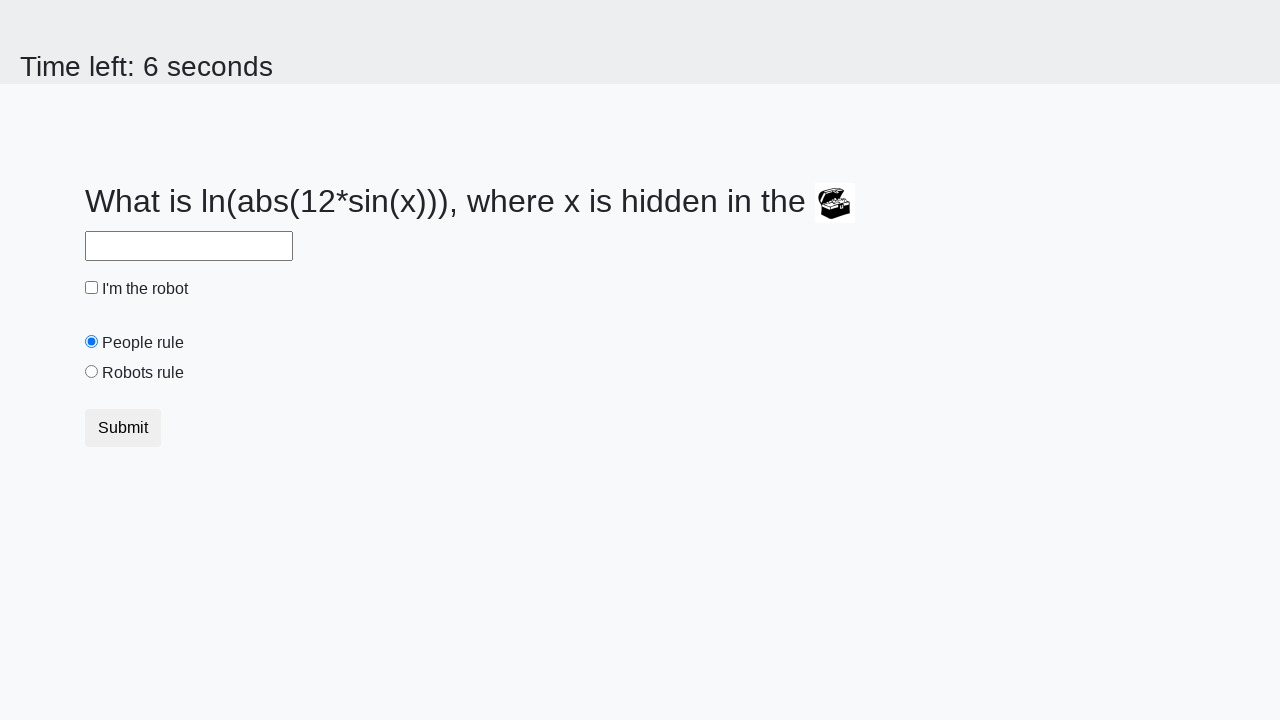

Retrieved 'valuex' attribute from treasure image
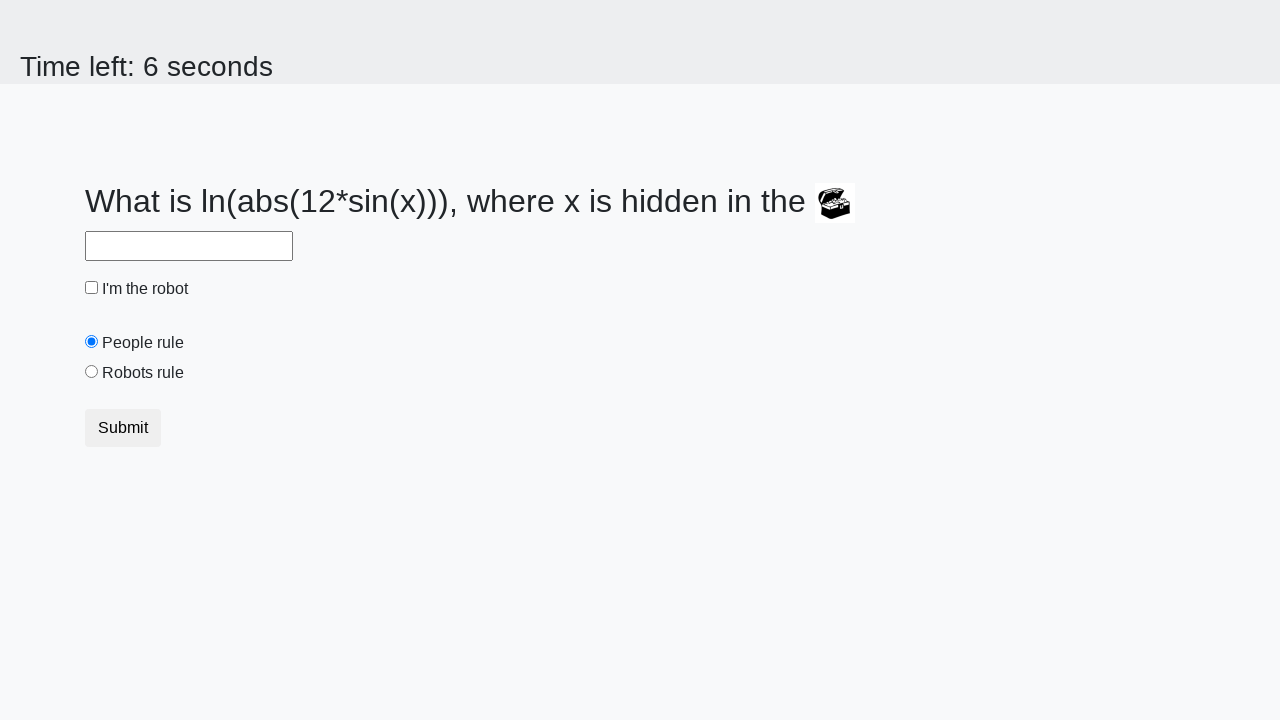

Calculated mathematical expression: log(abs(12 * sin(723))) = 1.6179339067019456
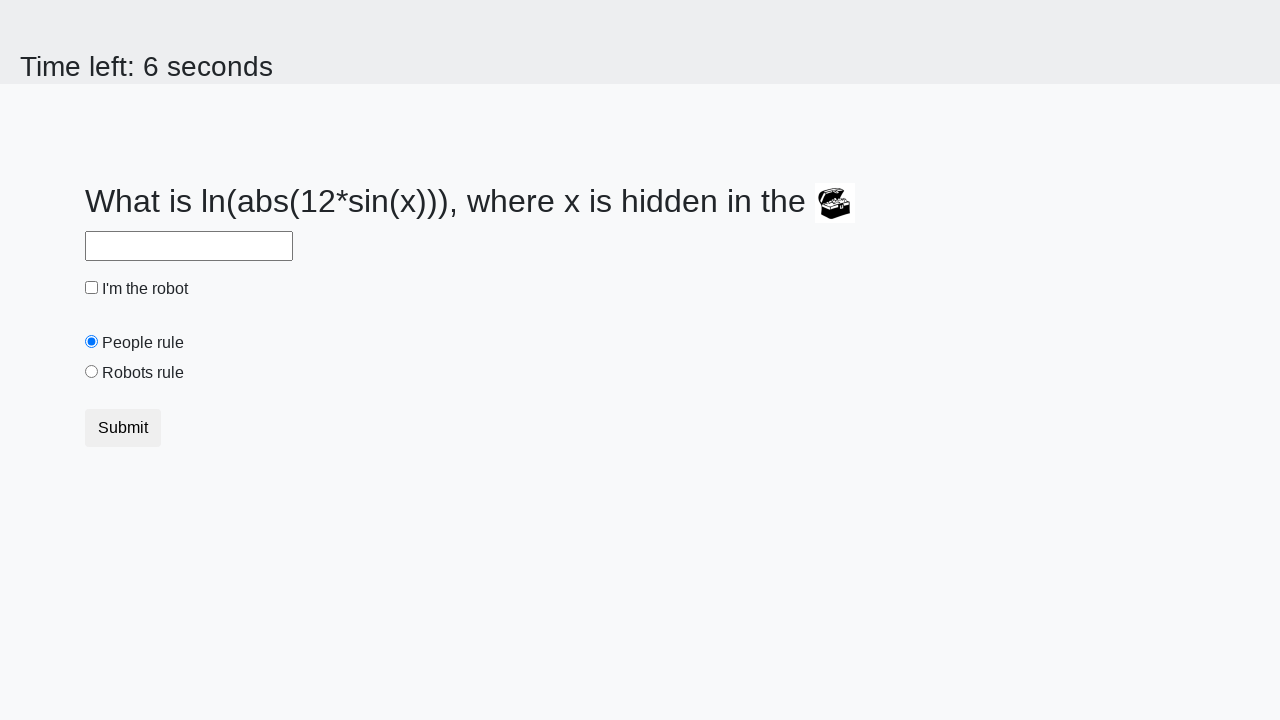

Filled answer field with calculated value: 1.6179339067019456 on input#answer
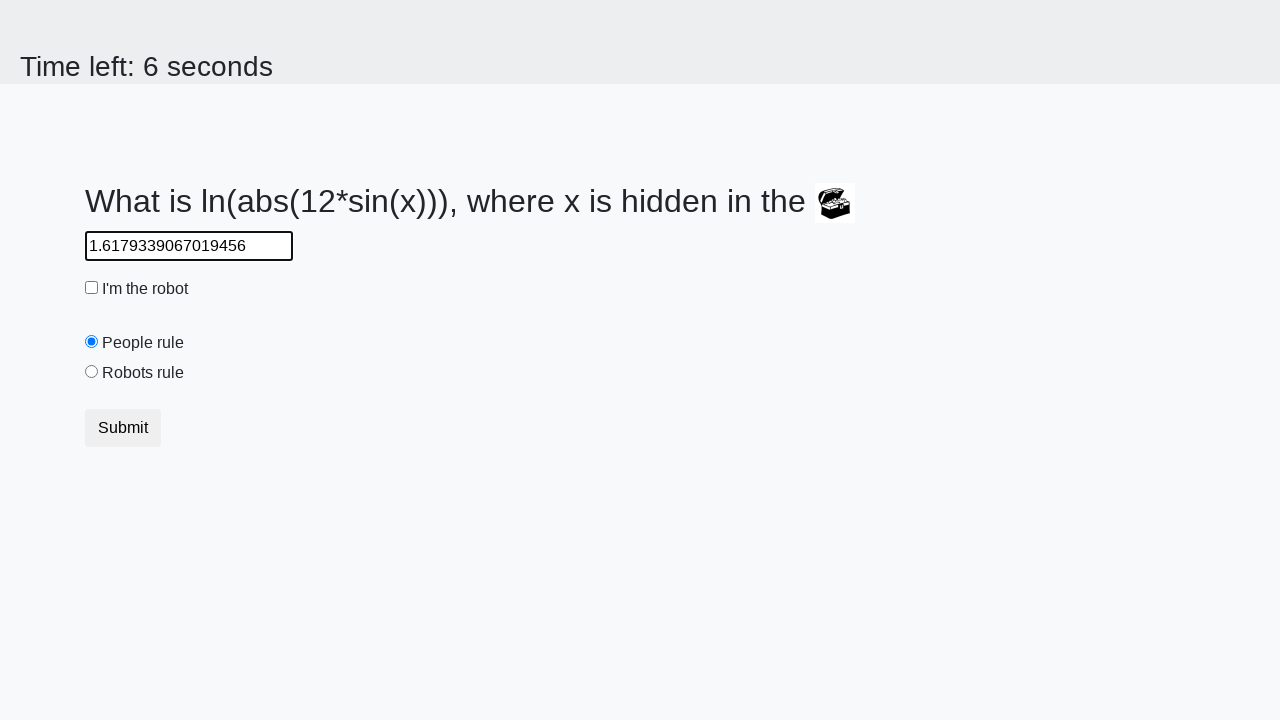

Clicked robot checkbox at (92, 288) on input#robotCheckbox
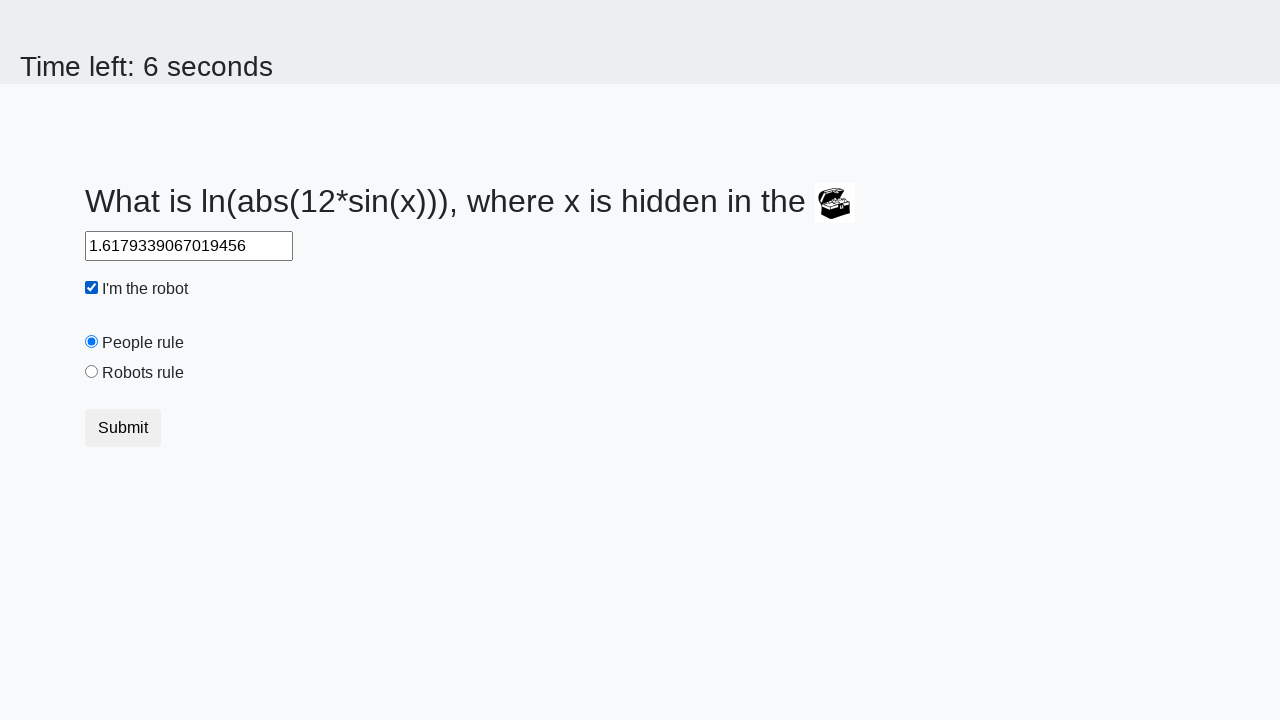

Clicked robots rule radio button at (92, 372) on input#robotsRule
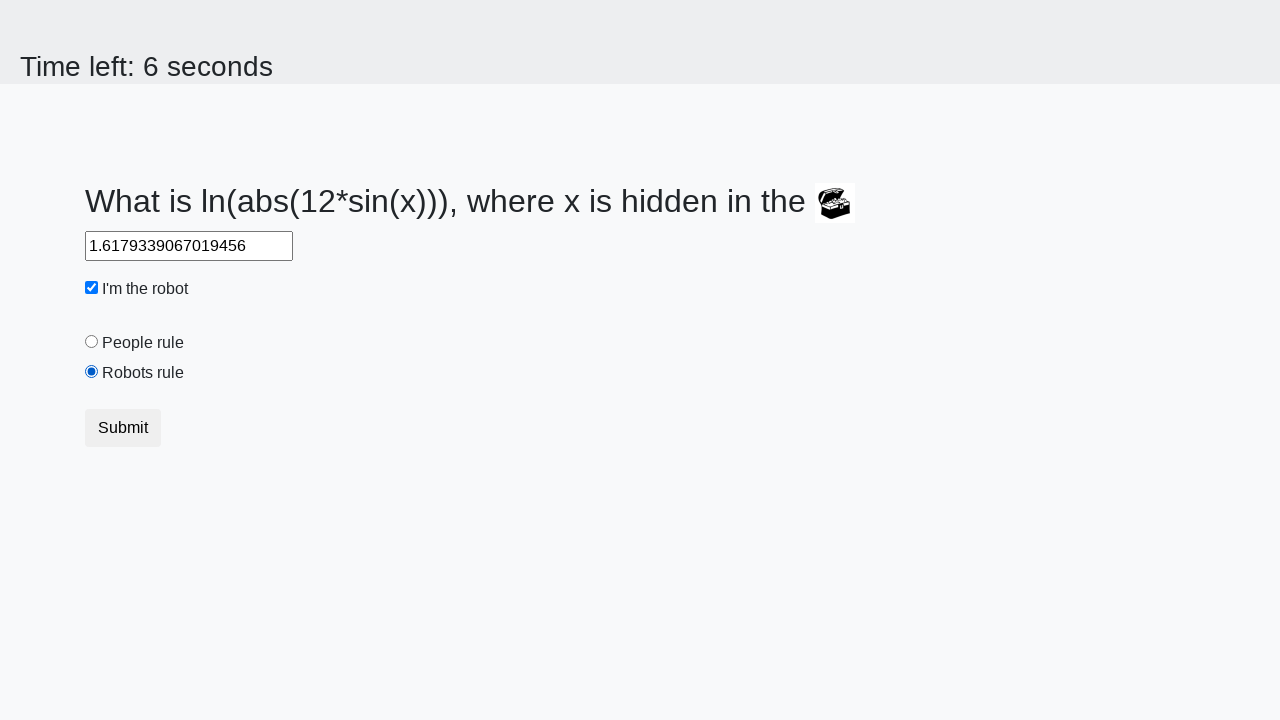

Submitted the form at (123, 428) on button[type='submit']
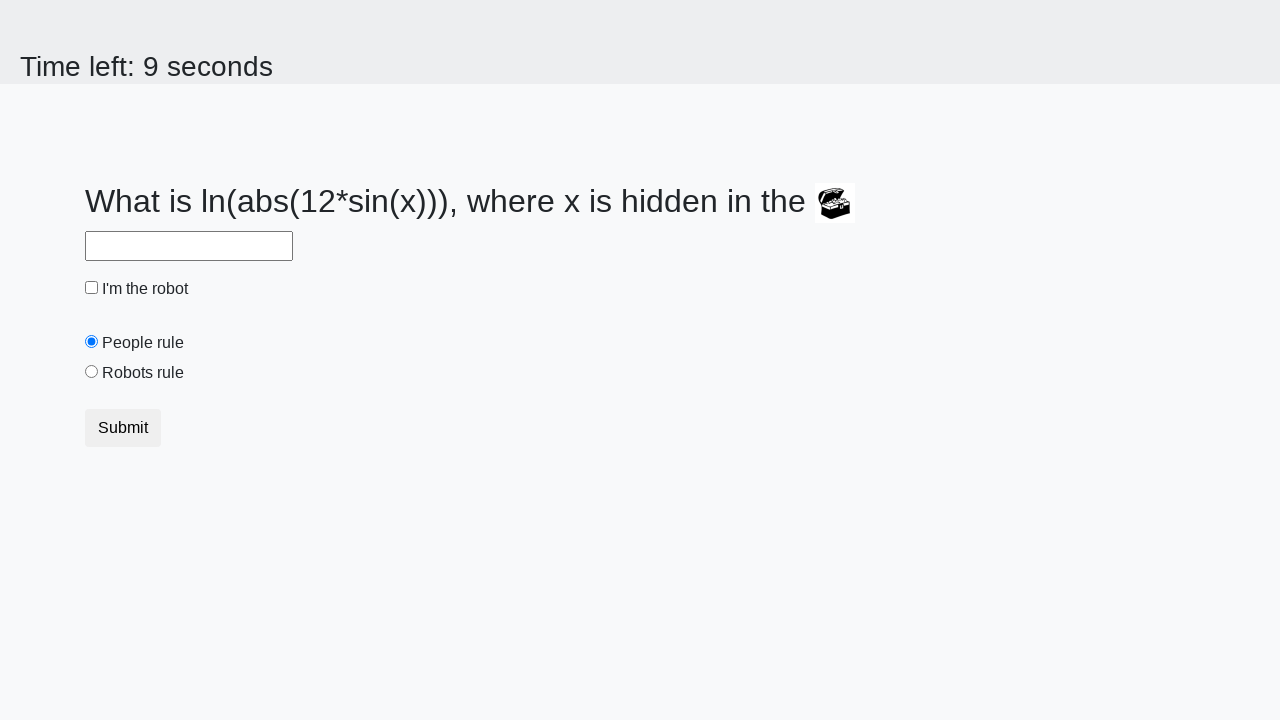

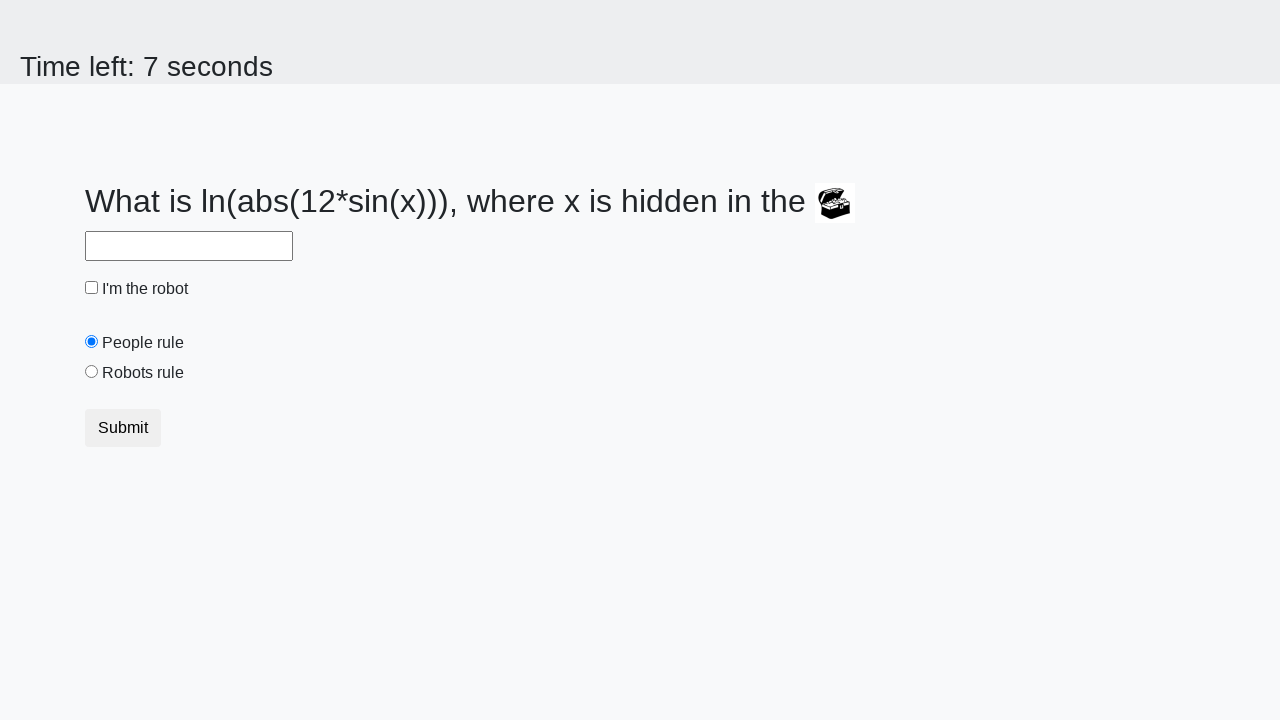